Tests navigation on an OpenCart e-commerce site by clicking on the MacBook product link

Starting URL: https://naveenautomationlabs.com/opencart/

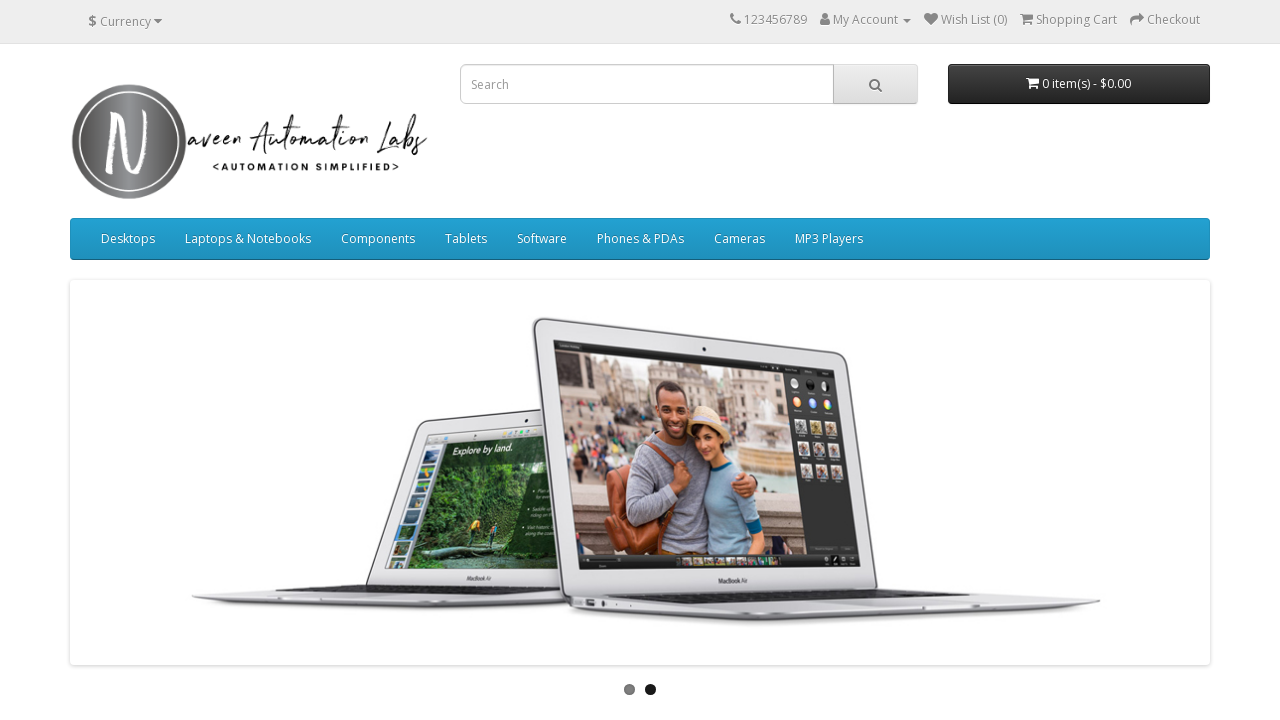

Navigated to OpenCart e-commerce site
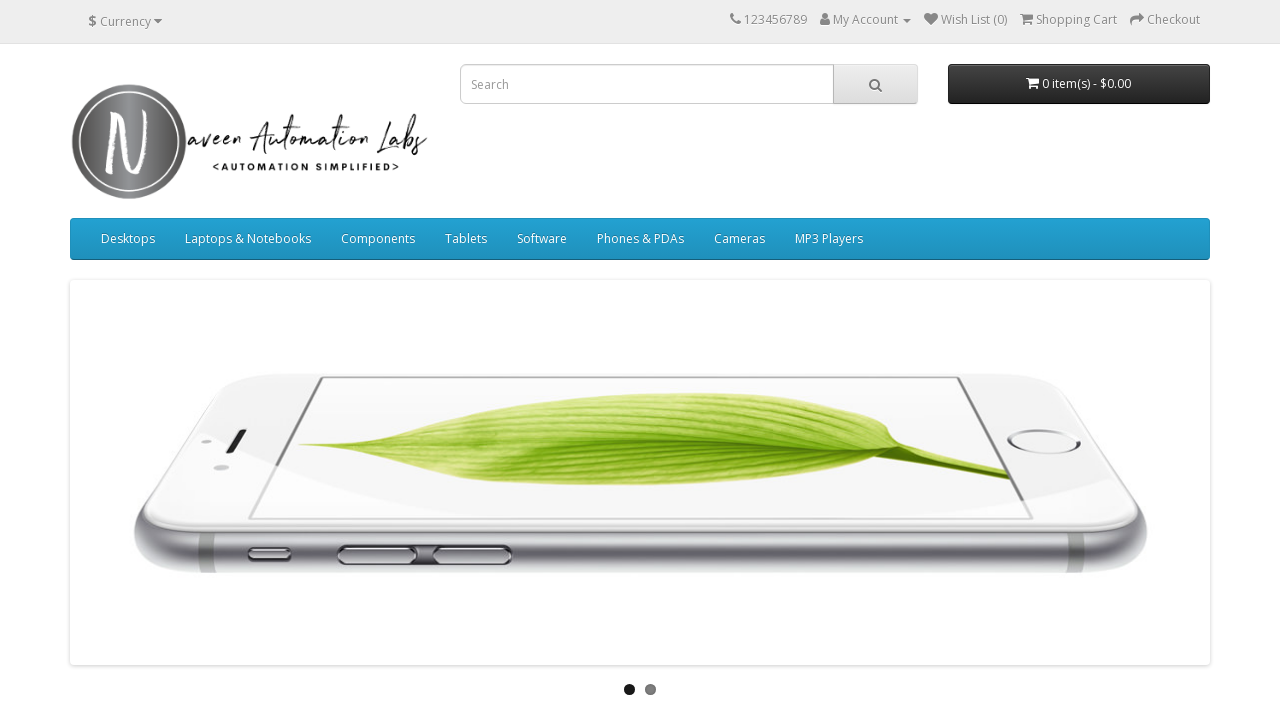

Clicked on MacBook product link at (126, 360) on a:text('MacBook')
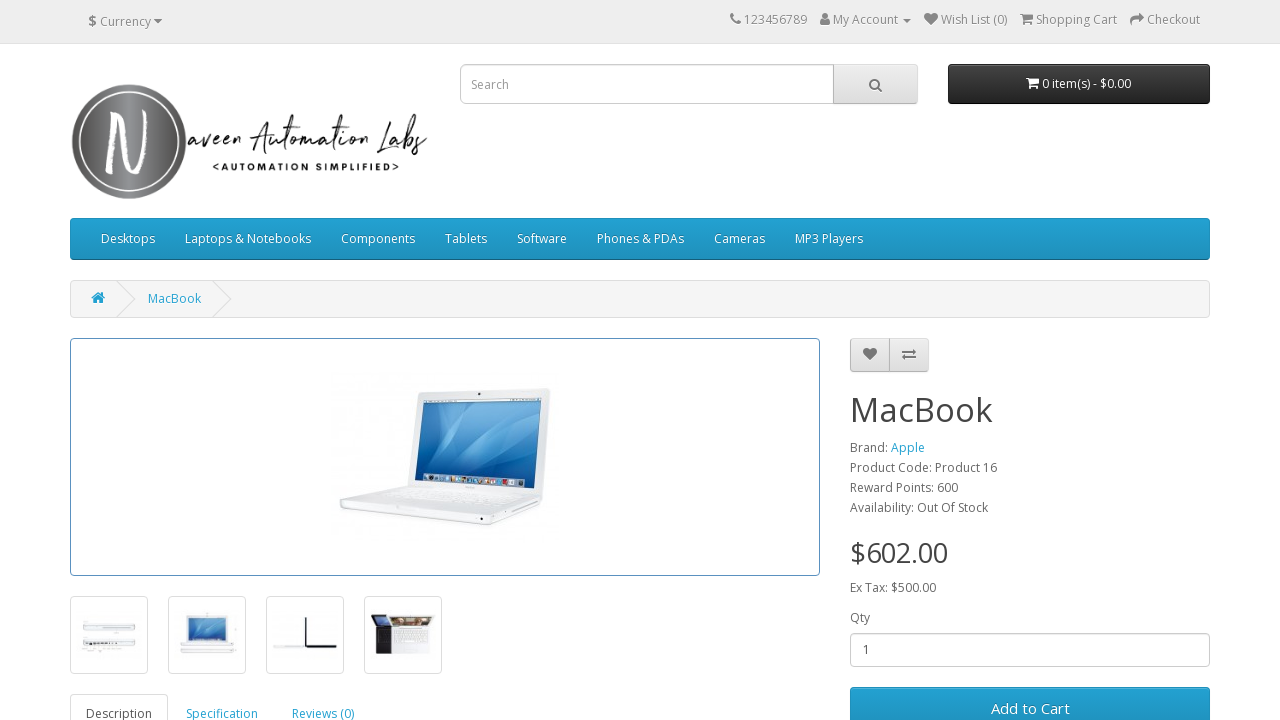

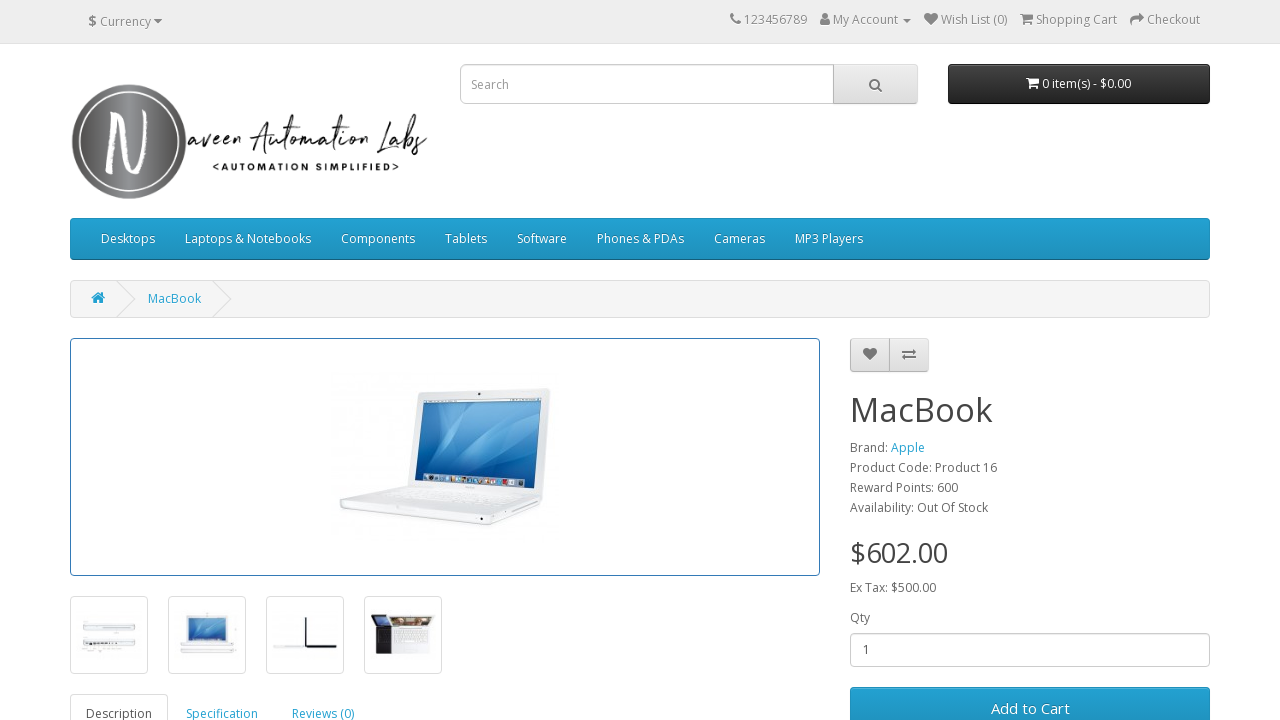